Tests dynamic form controls by clicking an enable button and then filling the newly enabled input field

Starting URL: https://the-internet.herokuapp.com/dynamic_controls

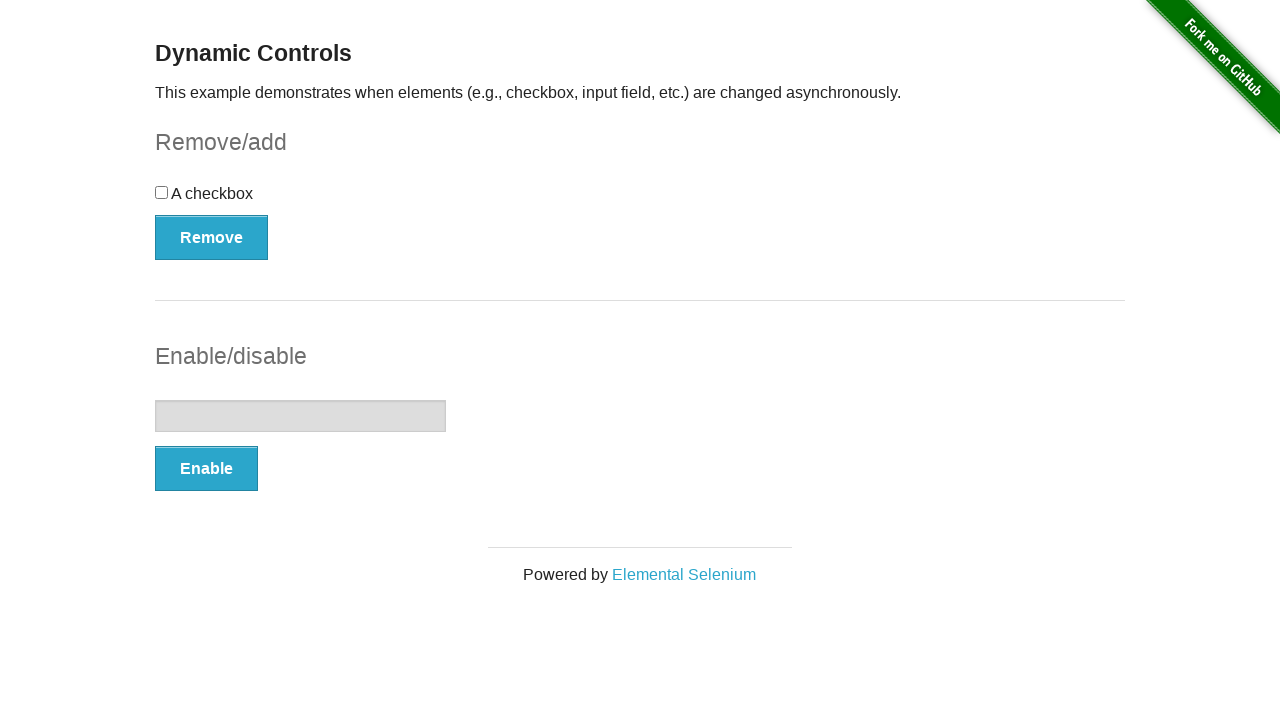

Clicked the enable button to enable the input field at (206, 469) on #input-example > button
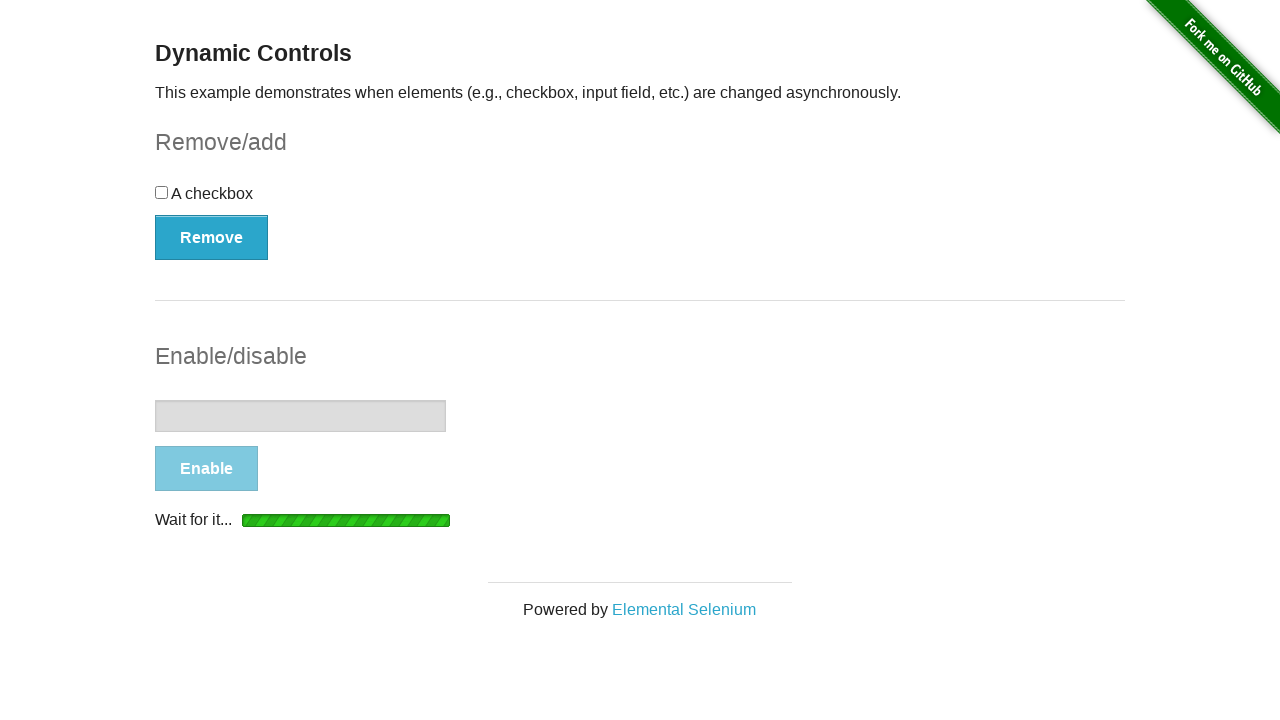

Waited for the input field to be enabled
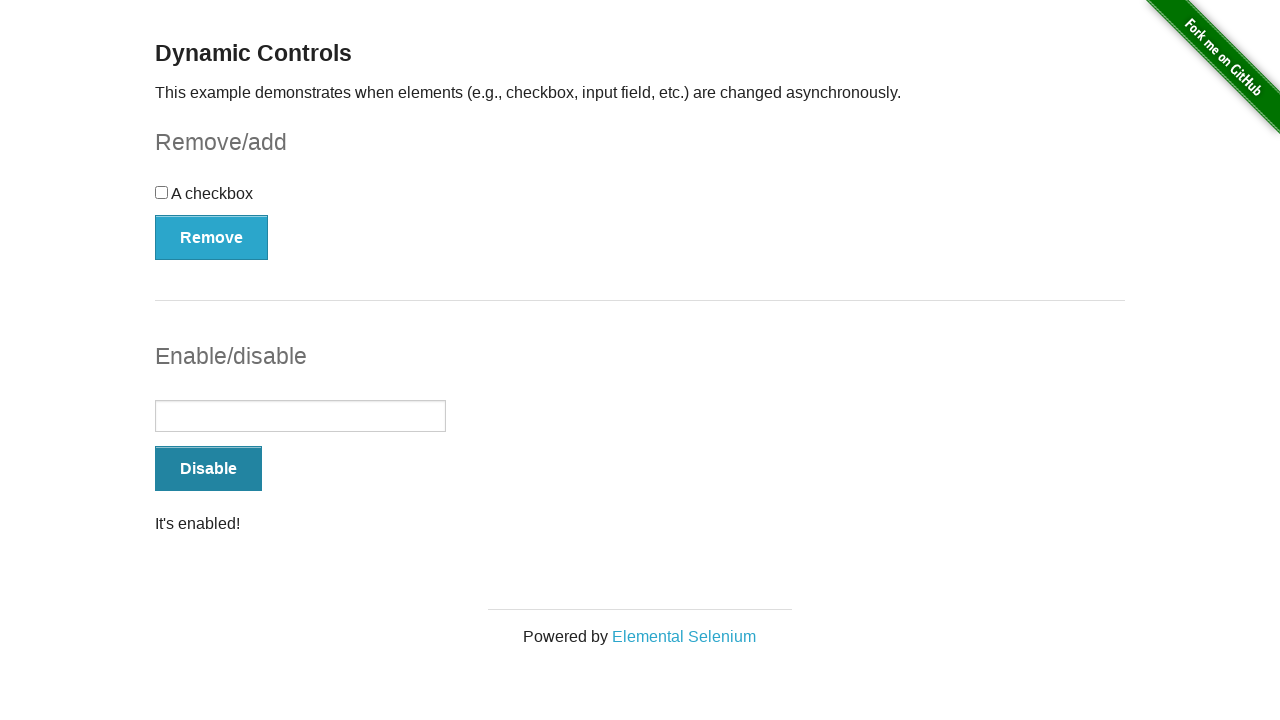

Filled the enabled input field with 'Test Input' on #input-example > input
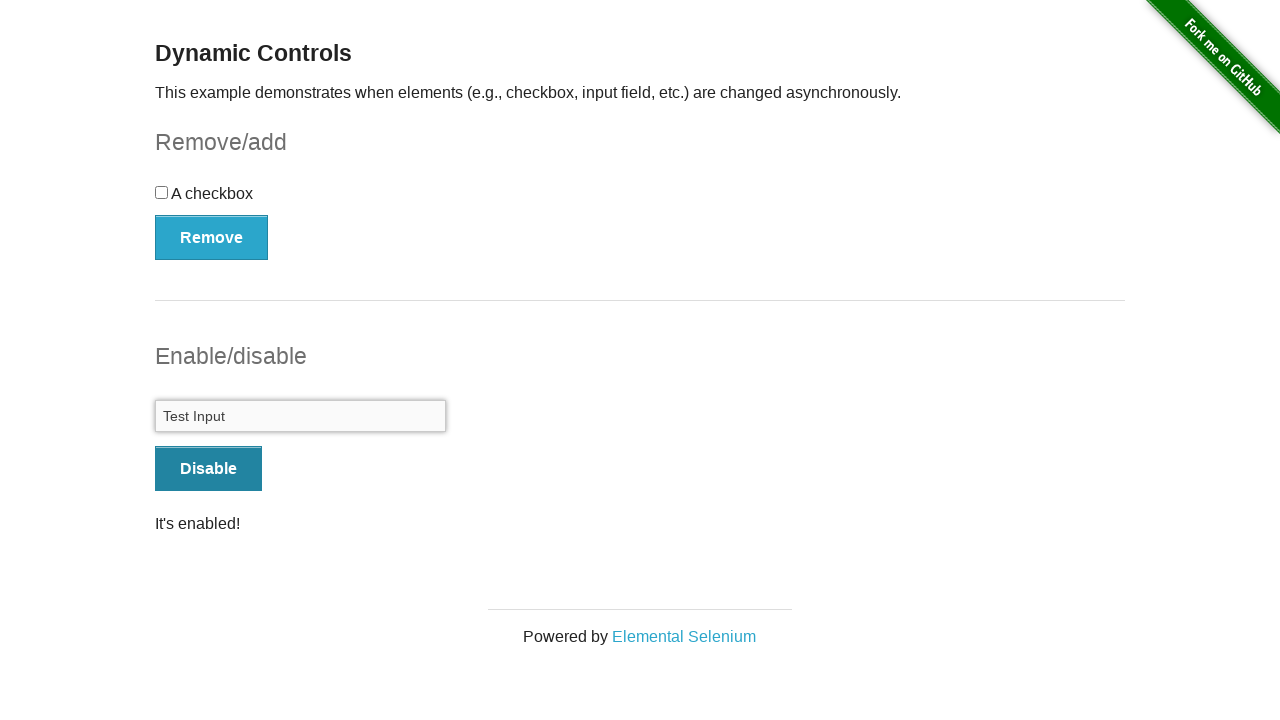

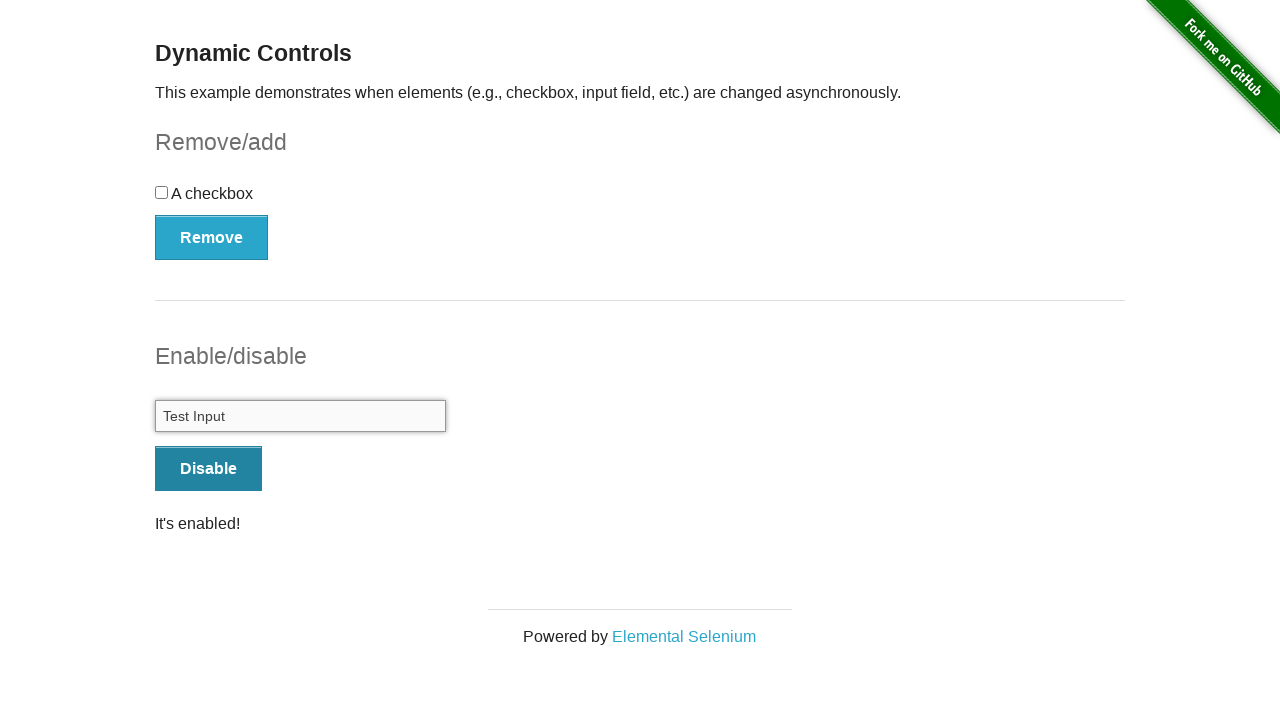